Tests Playwright's auto-scroll functionality by scrolling to and clicking on the Typos link at the bottom of the page

Starting URL: https://practice.cydeo.com

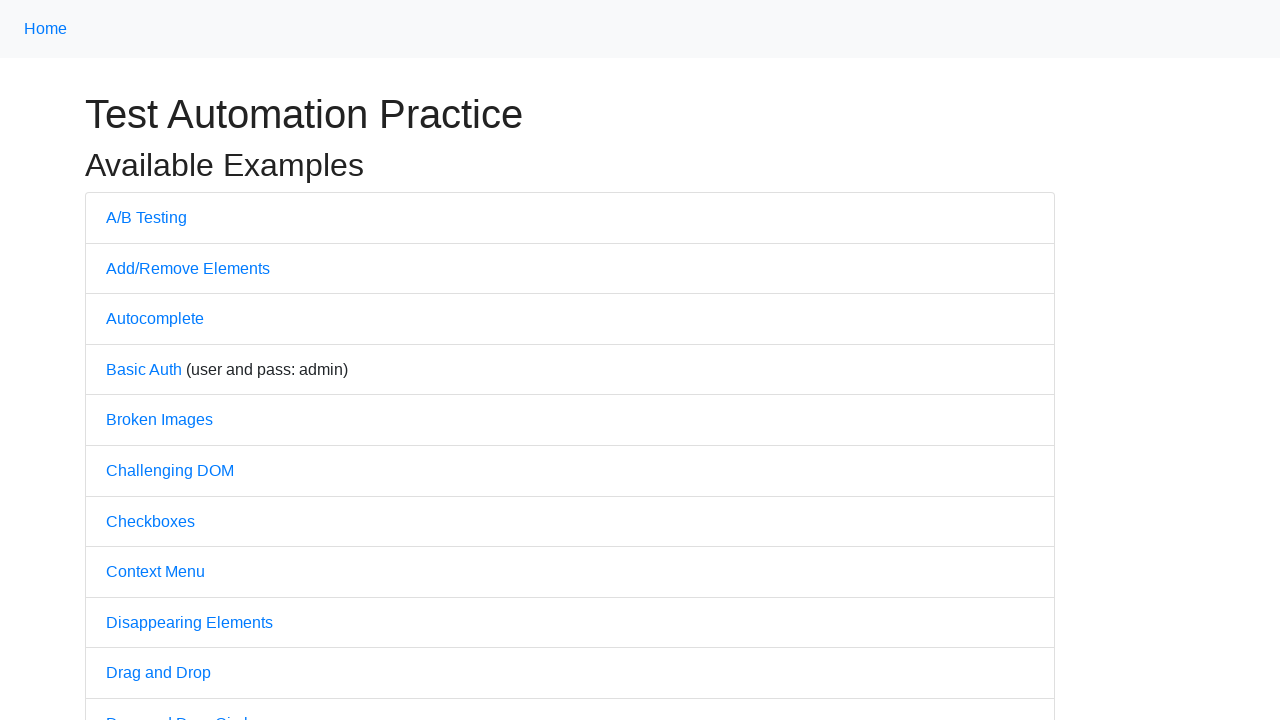

Located the Typos link element at the bottom of the page
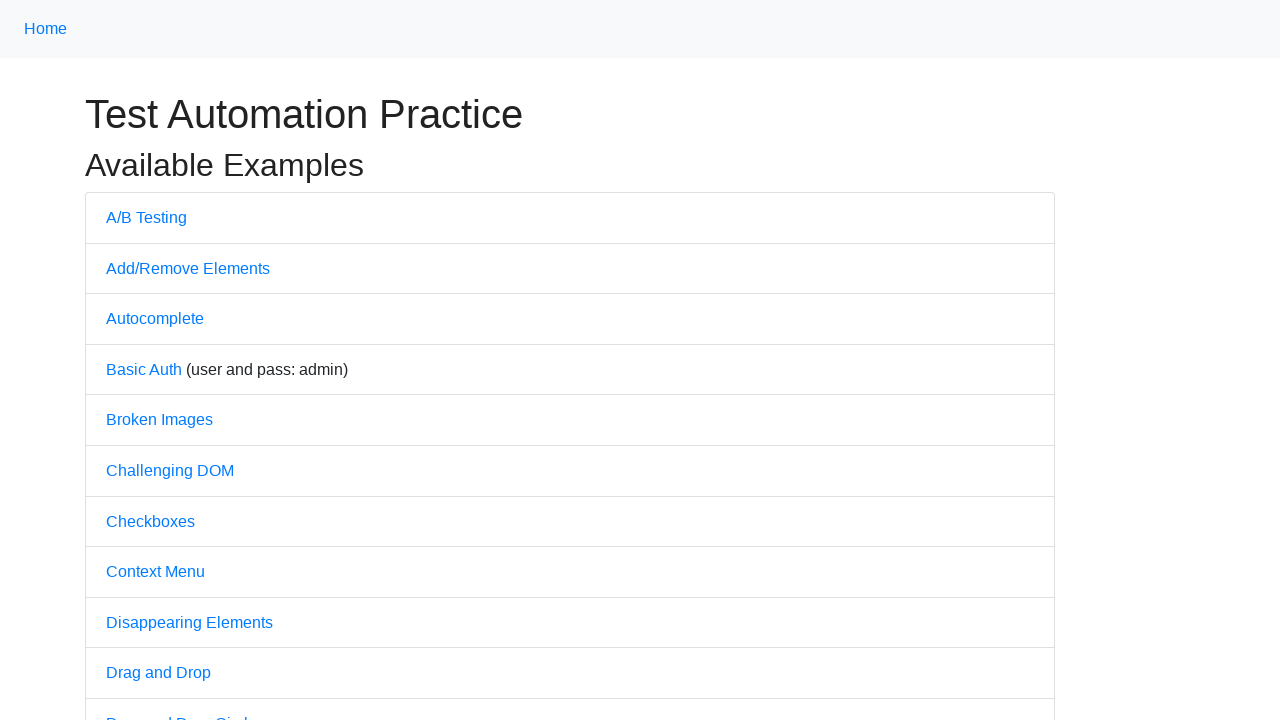

Scrolled the Typos link into view using auto-scroll
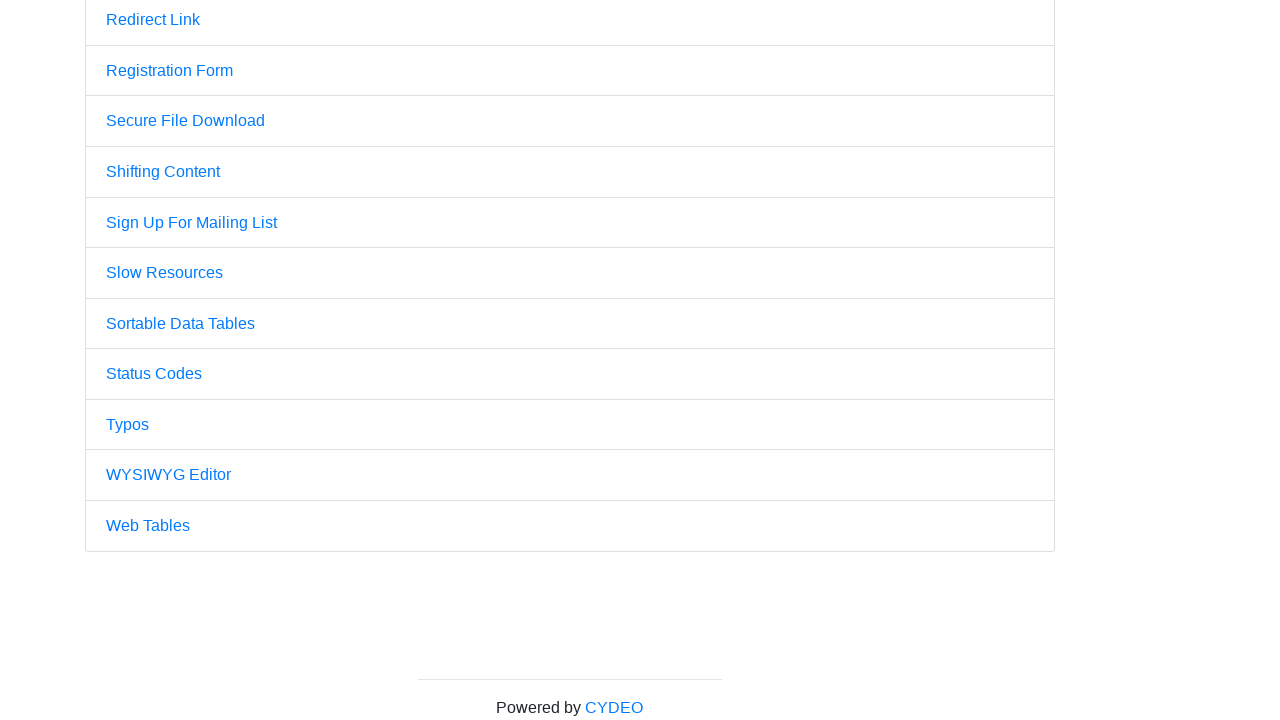

Clicked on the Typos link at (128, 424) on text='Typos'
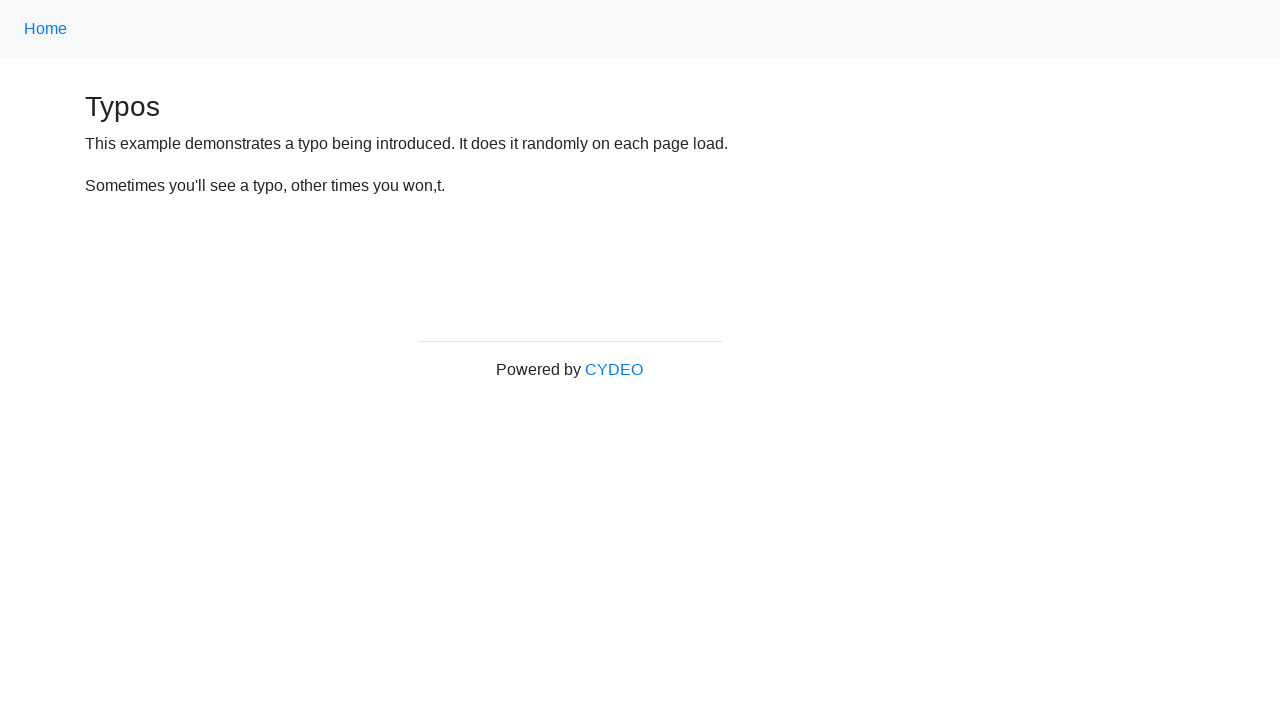

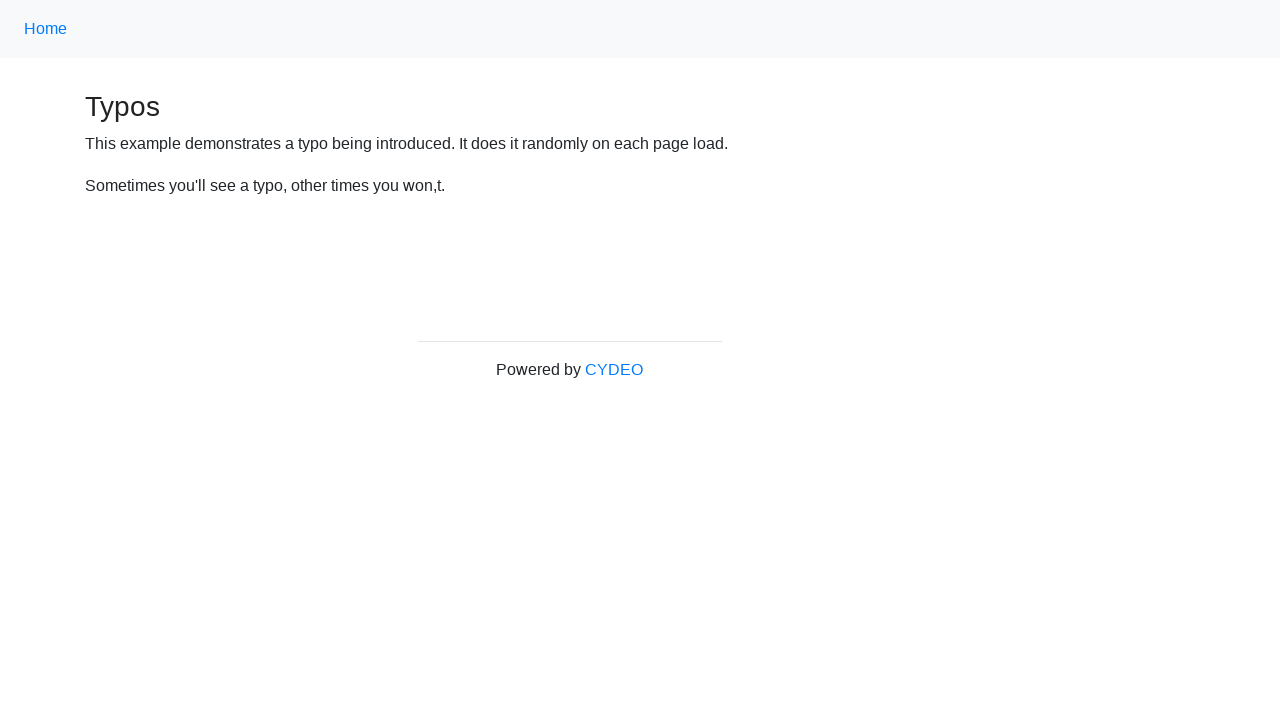